Tests contact form validation by submitting a form with a message field that doesn't meet minimum character requirements

Starting URL: https://snariox.web.app/contacto.html

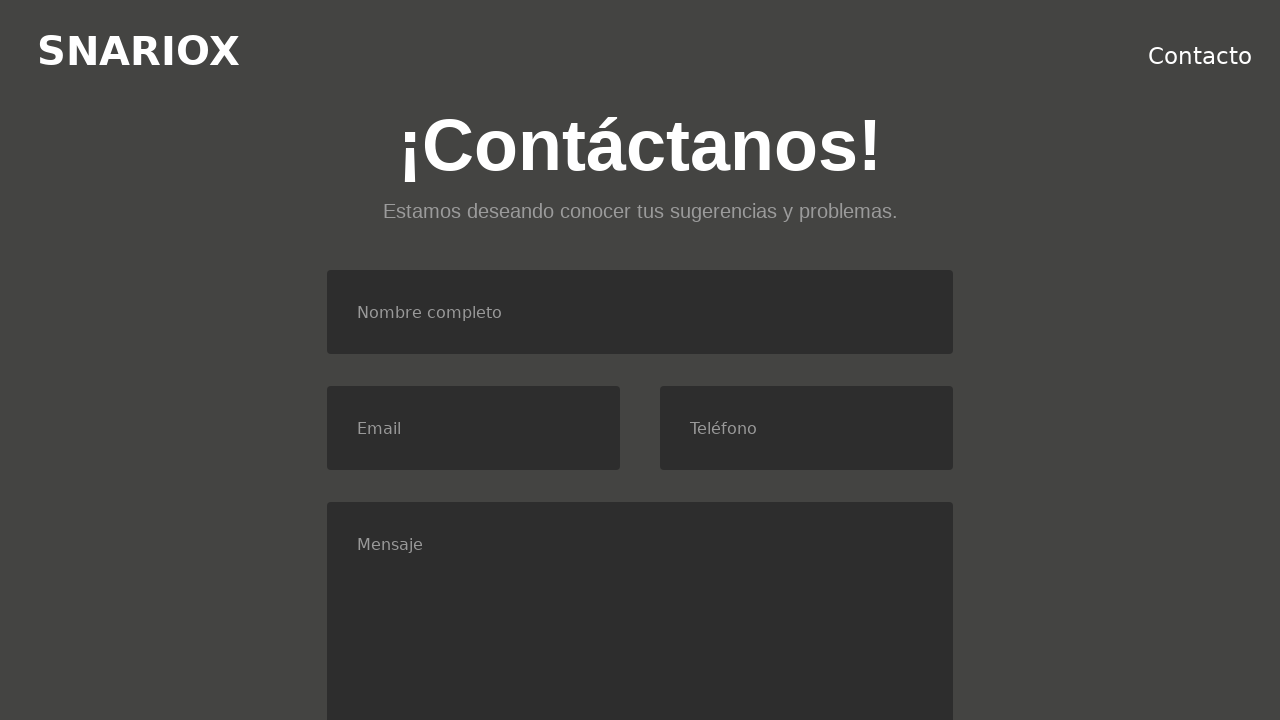

Filled name field with 'Pedro' on #nombre
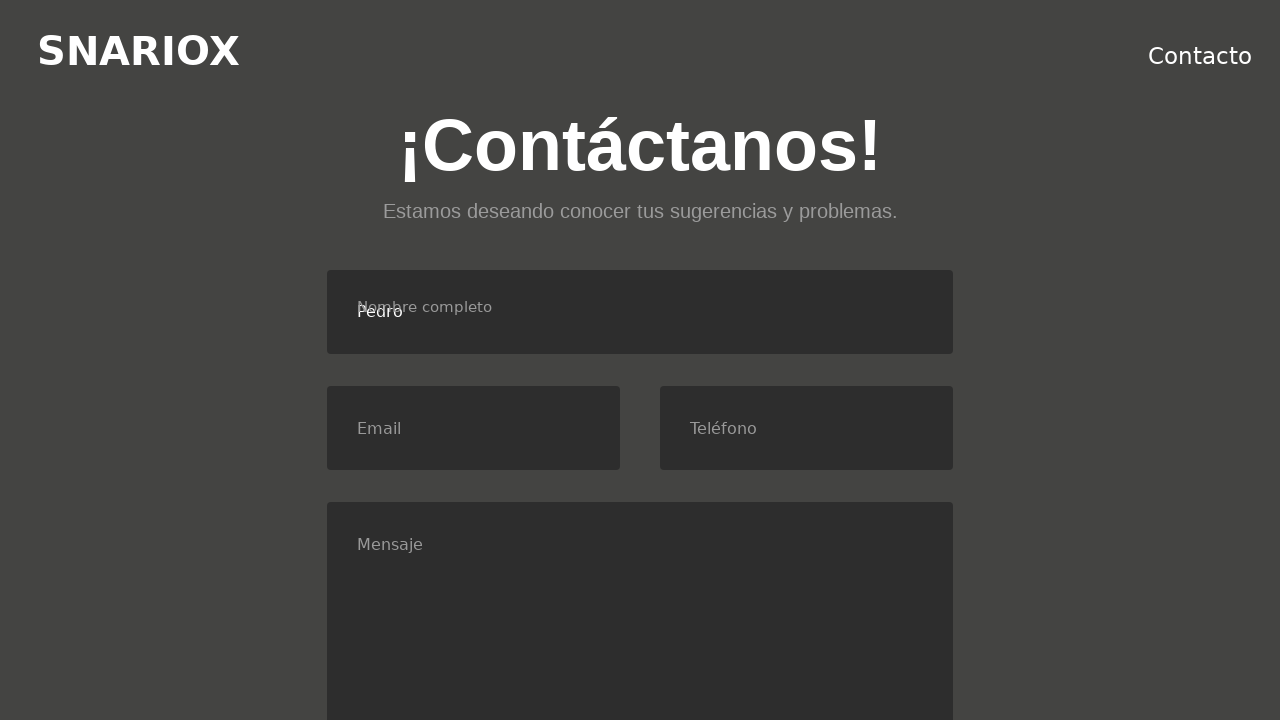

Filled email field with 'correo@mail.com' on #email
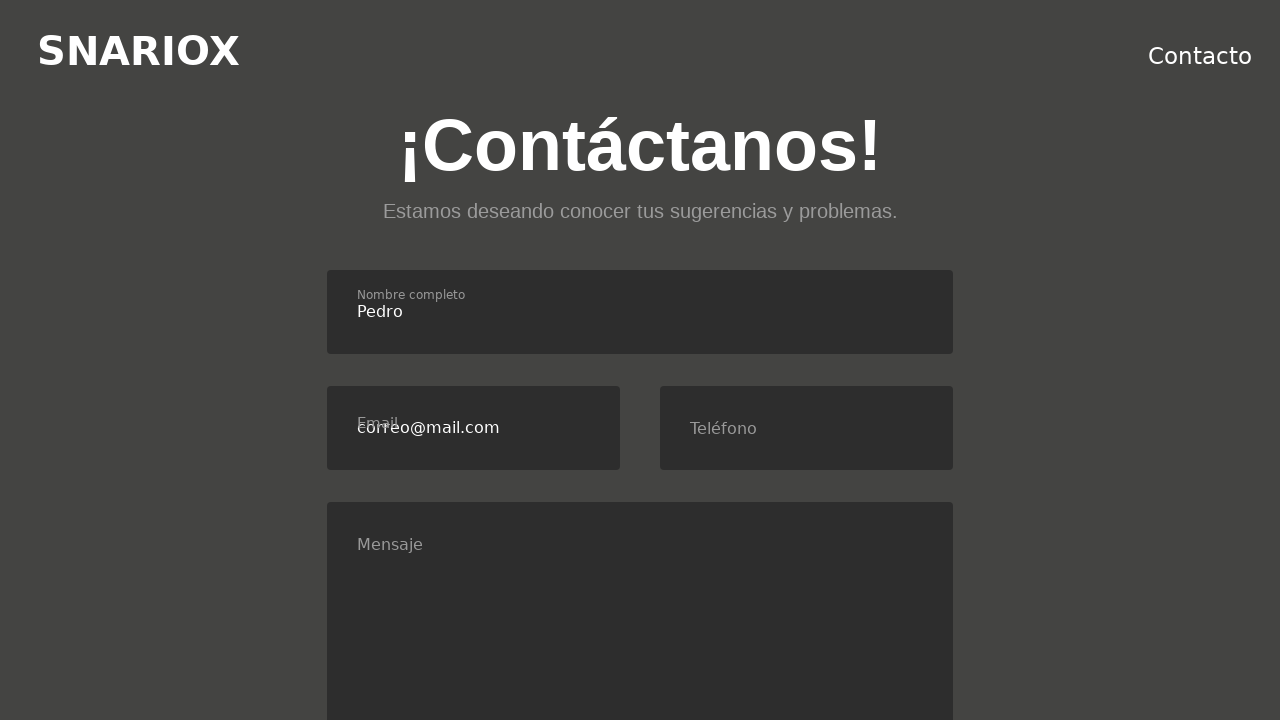

Filled phone field with '654987321' on #telefono
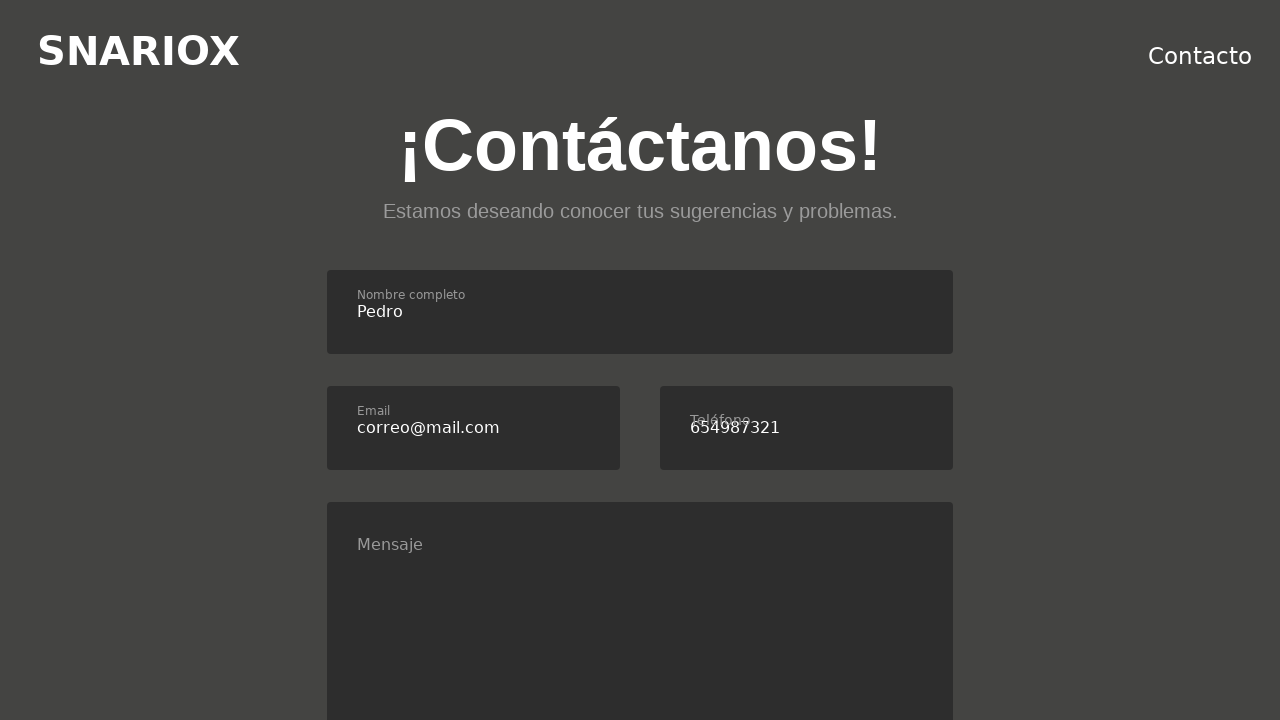

Filled message field with 'To' (below minimum character requirement) on #mensaje
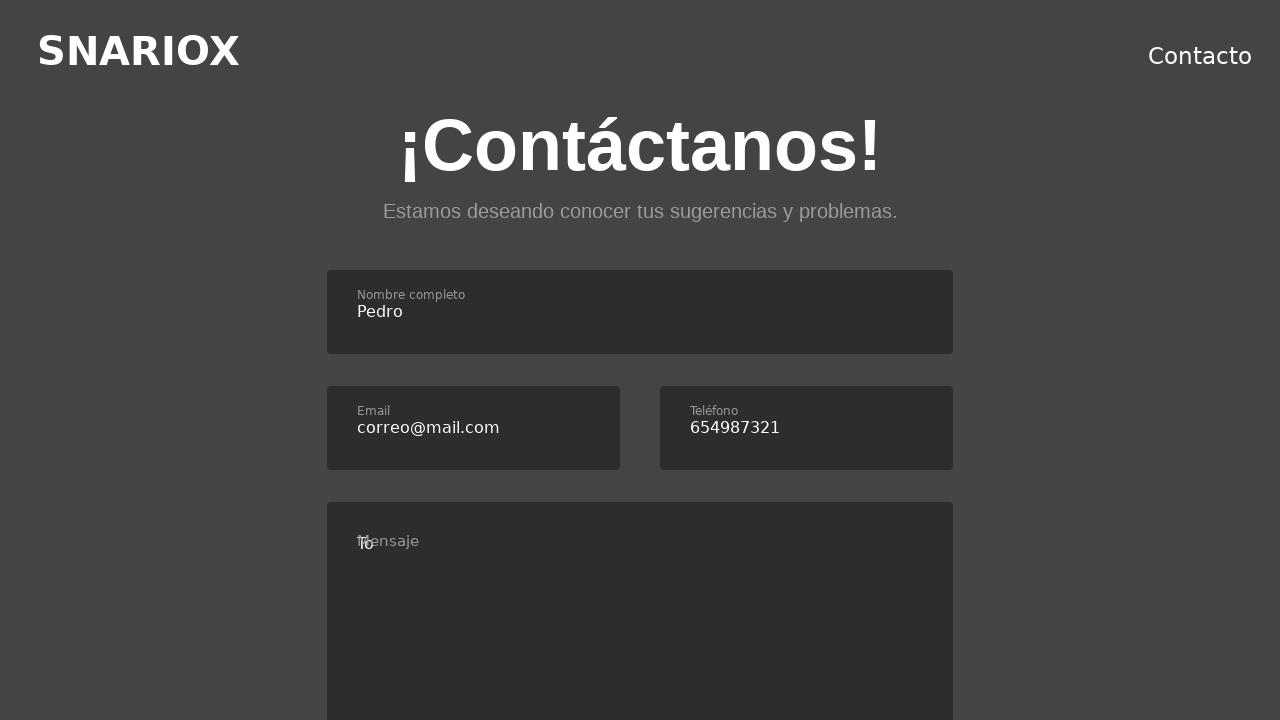

Clicked consent checkbox at (334, 361) on #consent
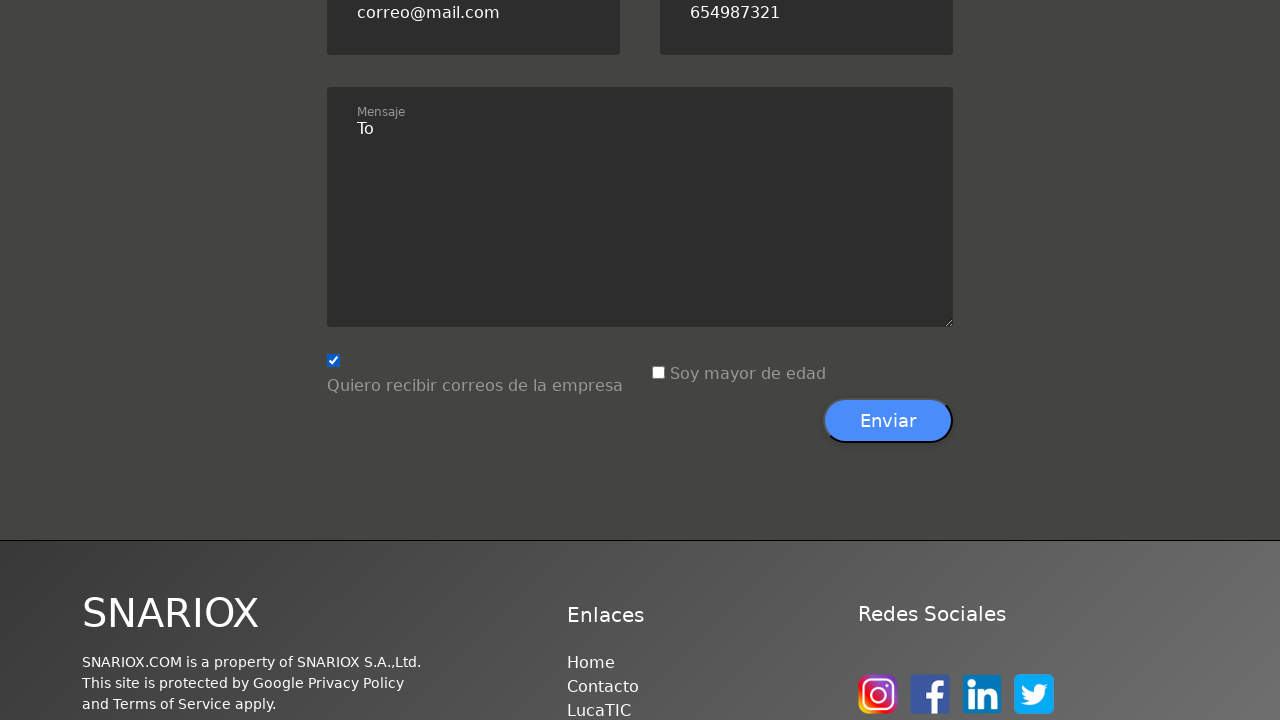

Clicked age verification checkbox at (658, 373) on #age
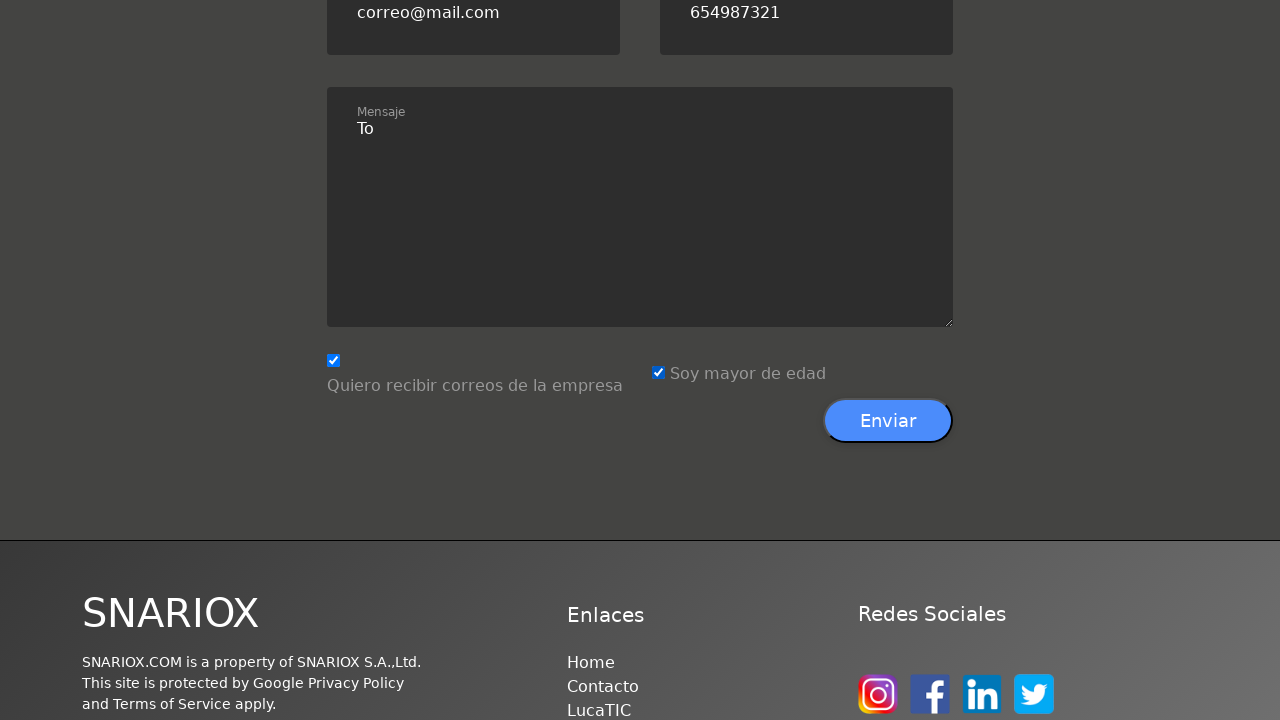

Clicked submit button at (888, 421) on //*[@id="contacto"]/div[3]/div[7]/button
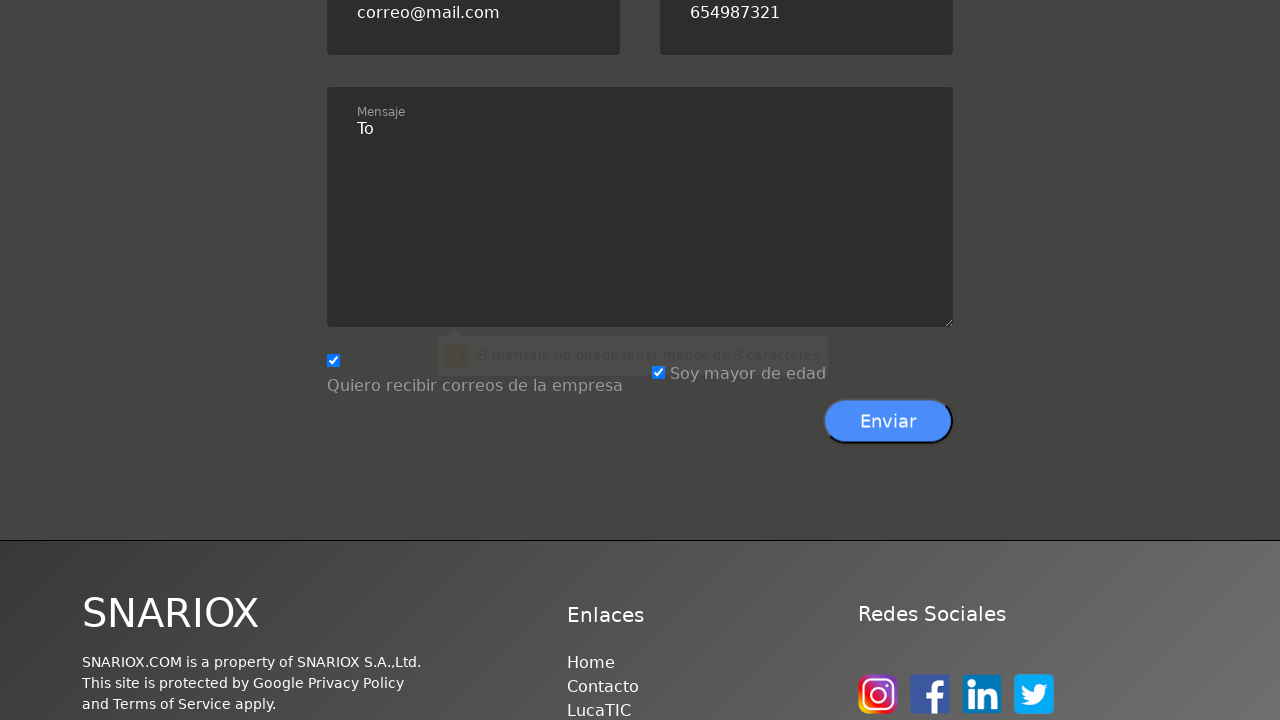

Verified form validation prevented submission - still on contact form page
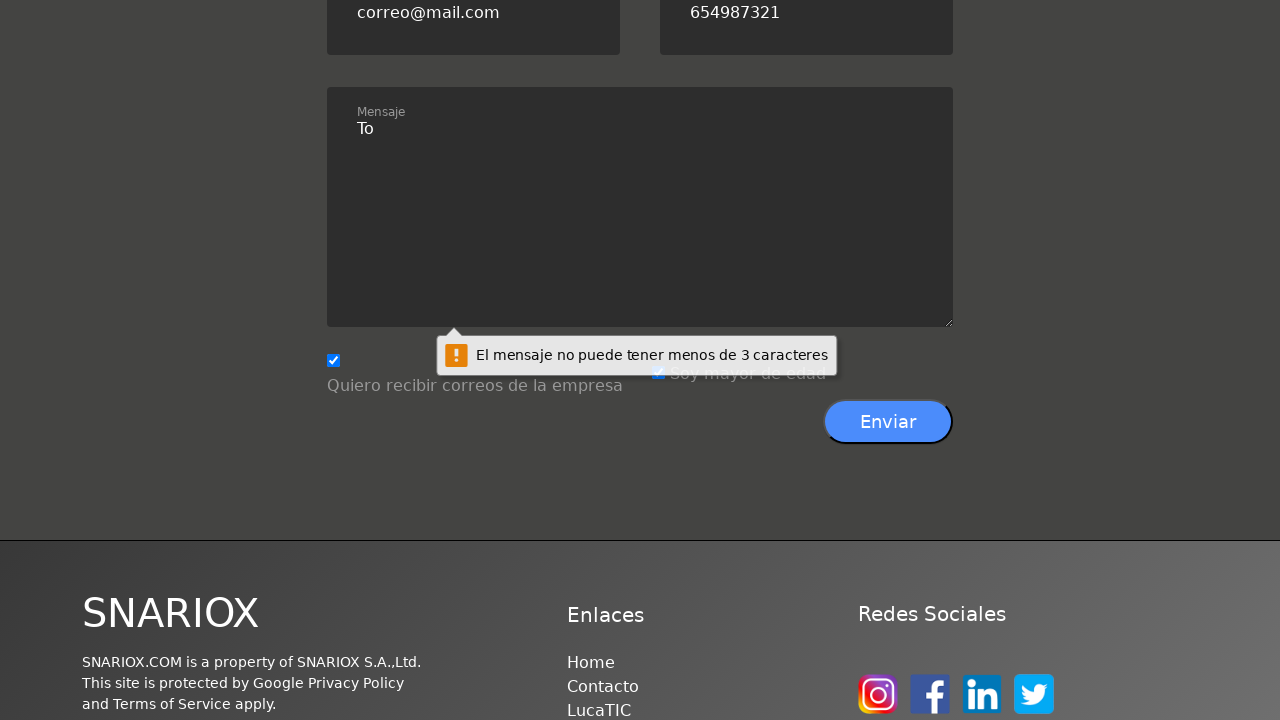

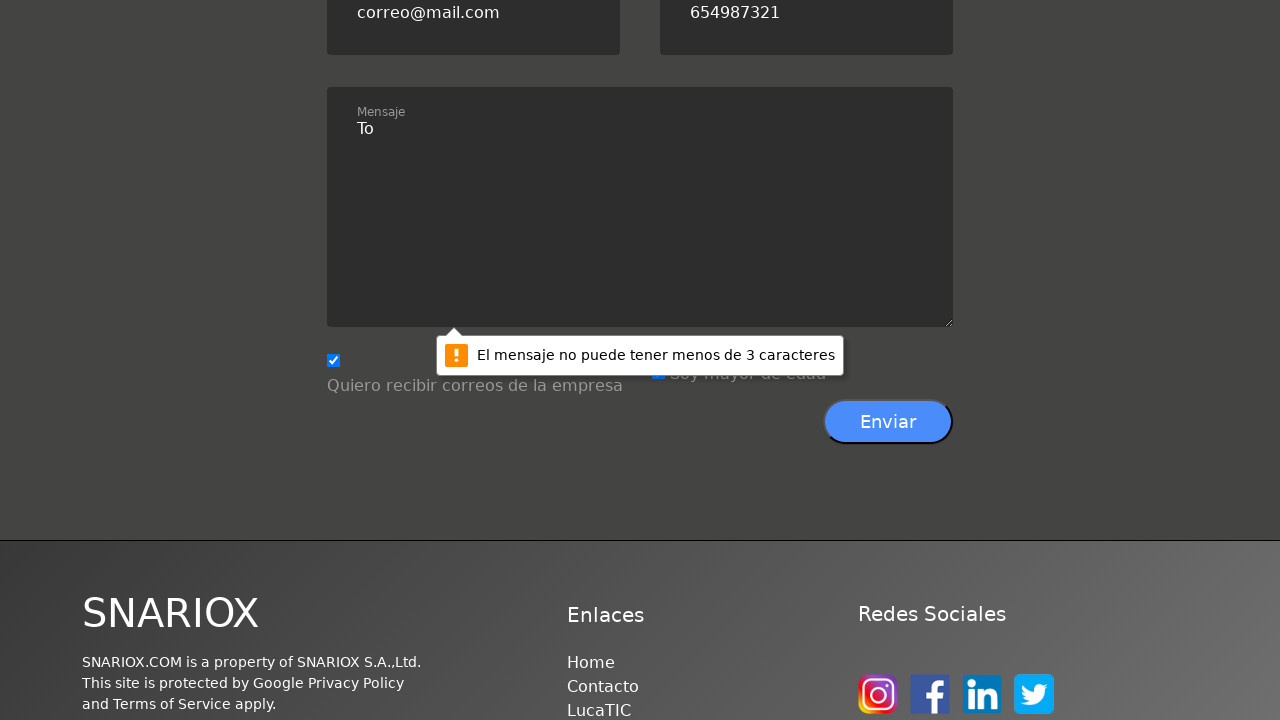